Tests navigation to the large page and scrolling to various elements on the page

Starting URL: http://the-internet.herokuapp.com/

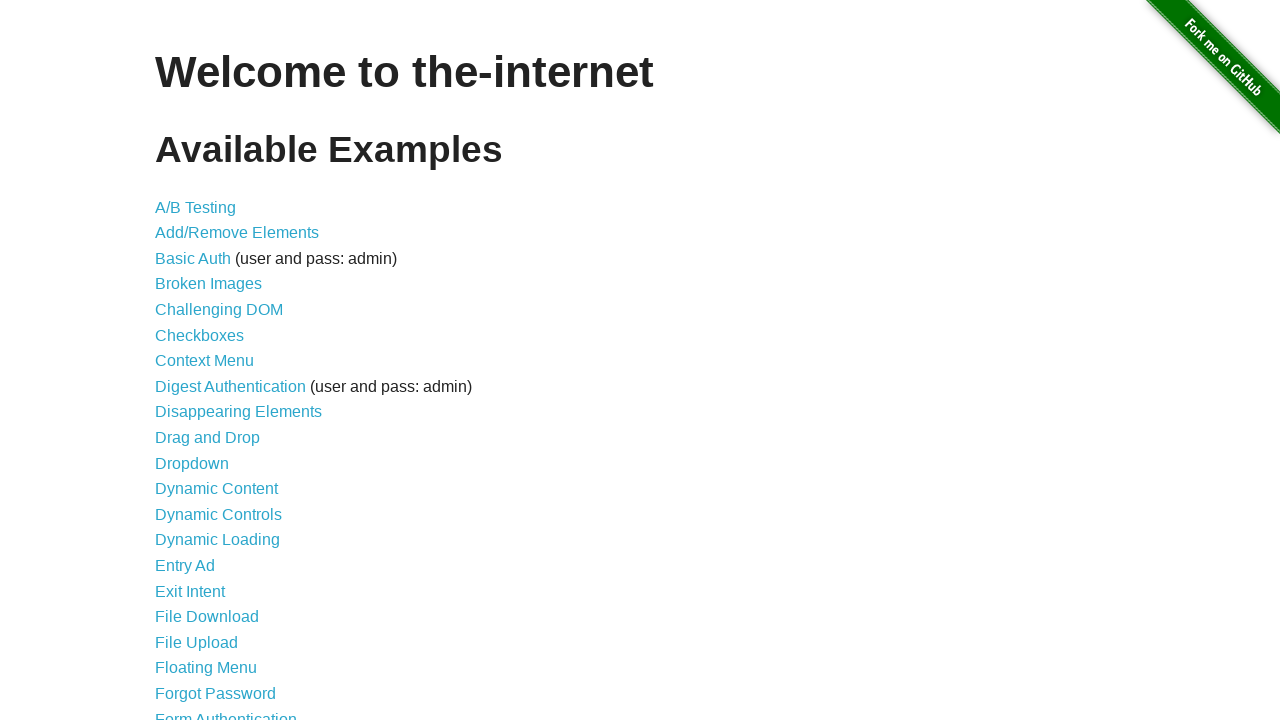

Clicked on Large & Deep DOM link at (225, 361) on a[href='/large']
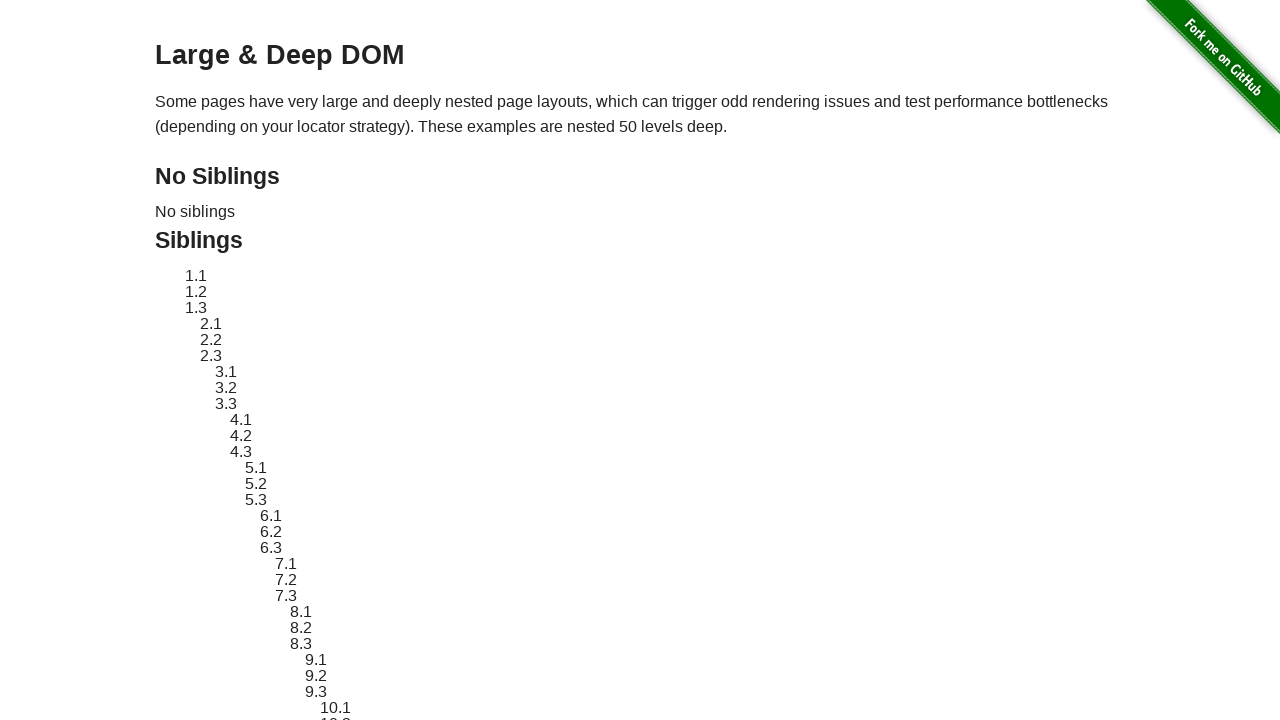

Scrolled to page footer
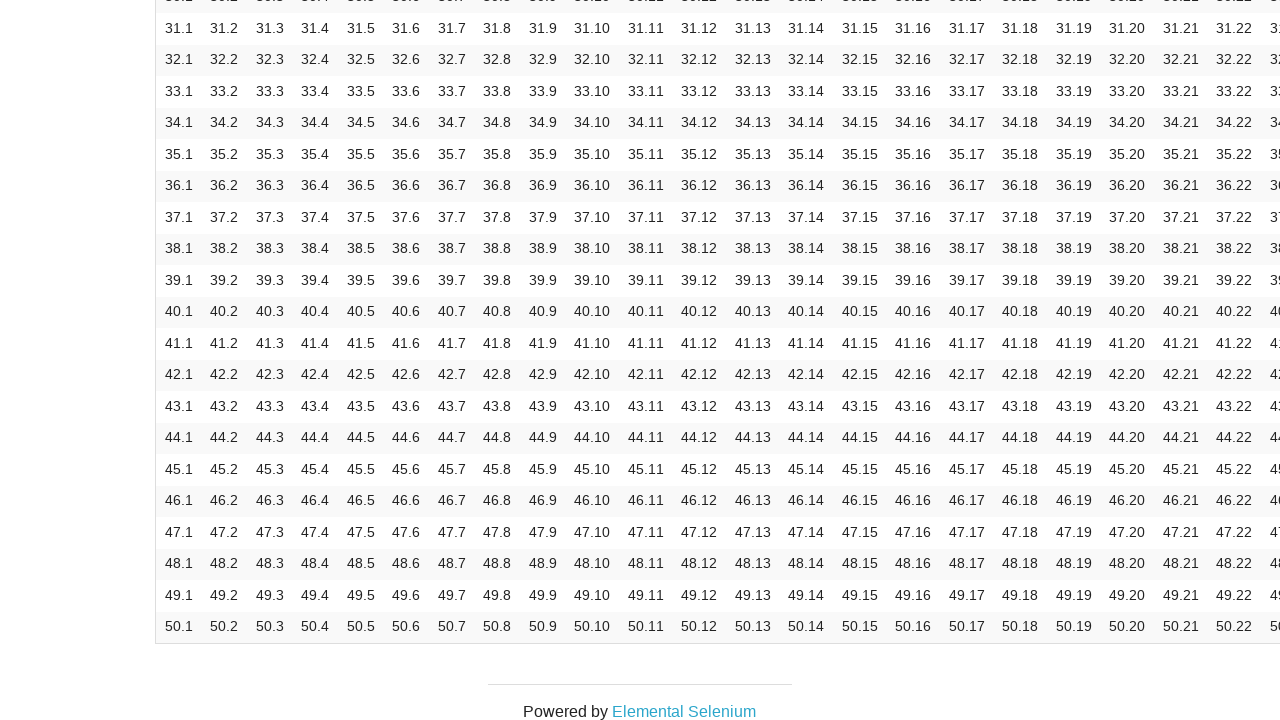

Scrolled to table element
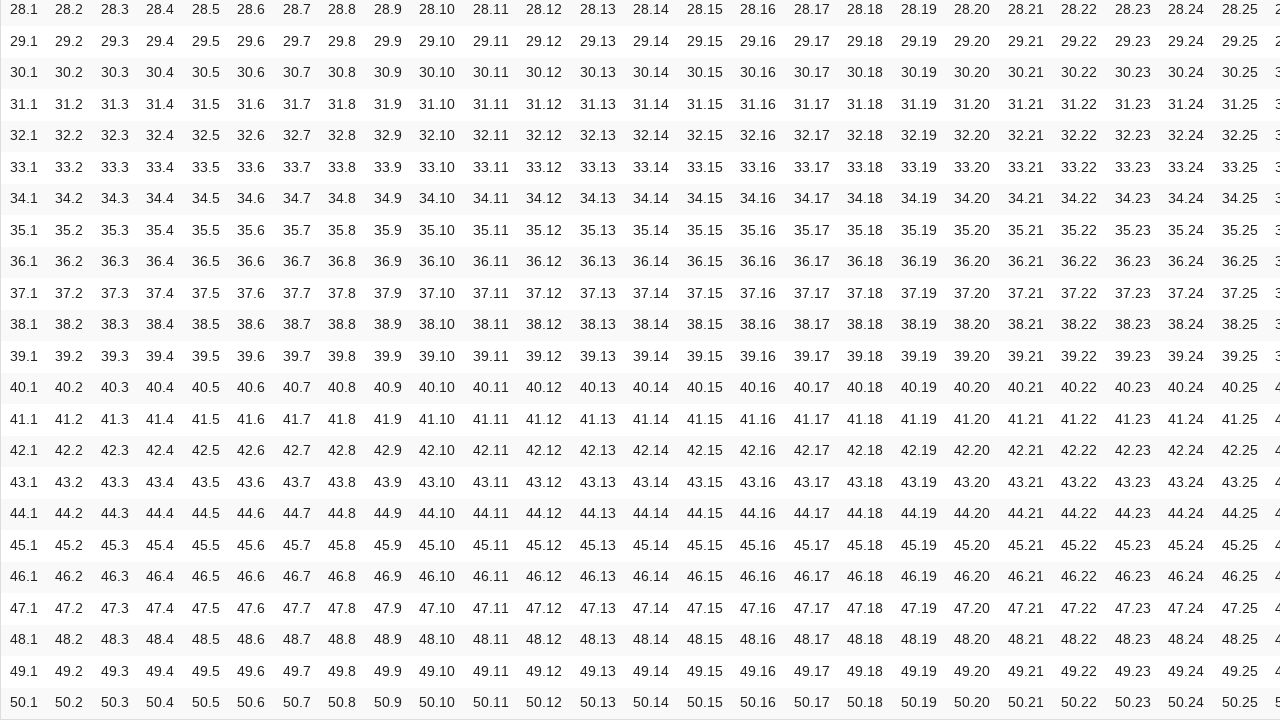

Table loaded and element located
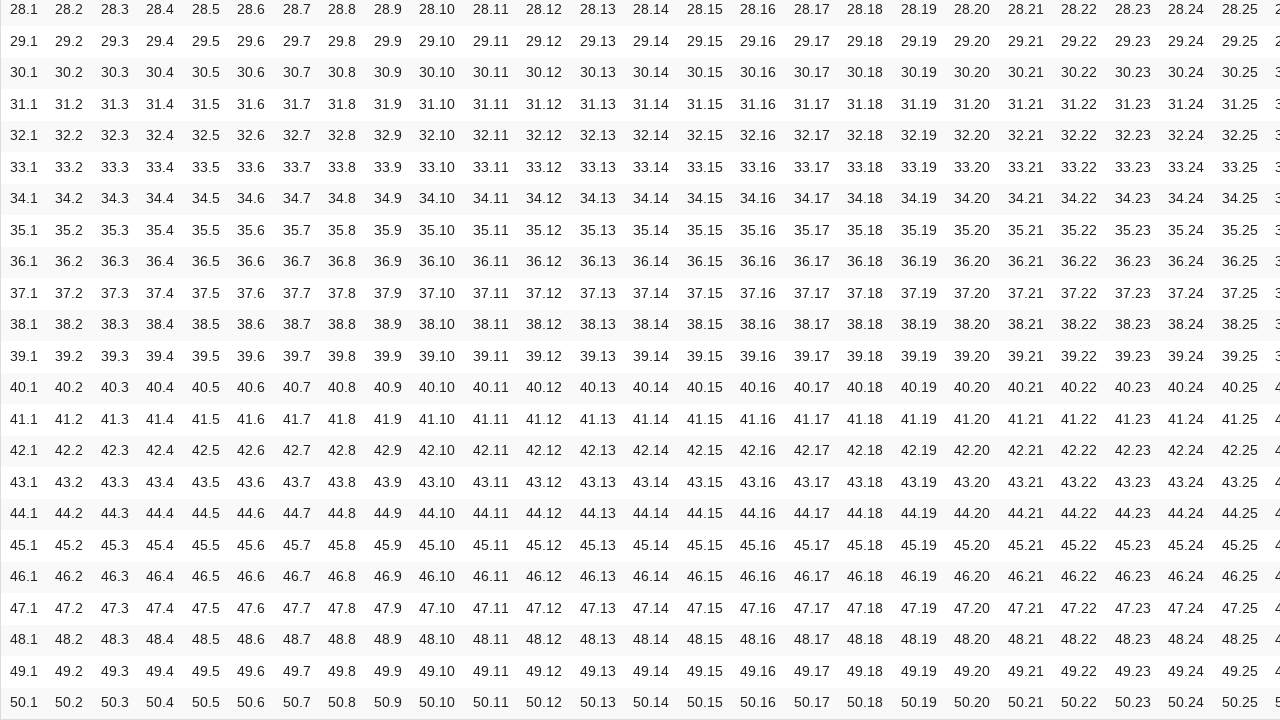

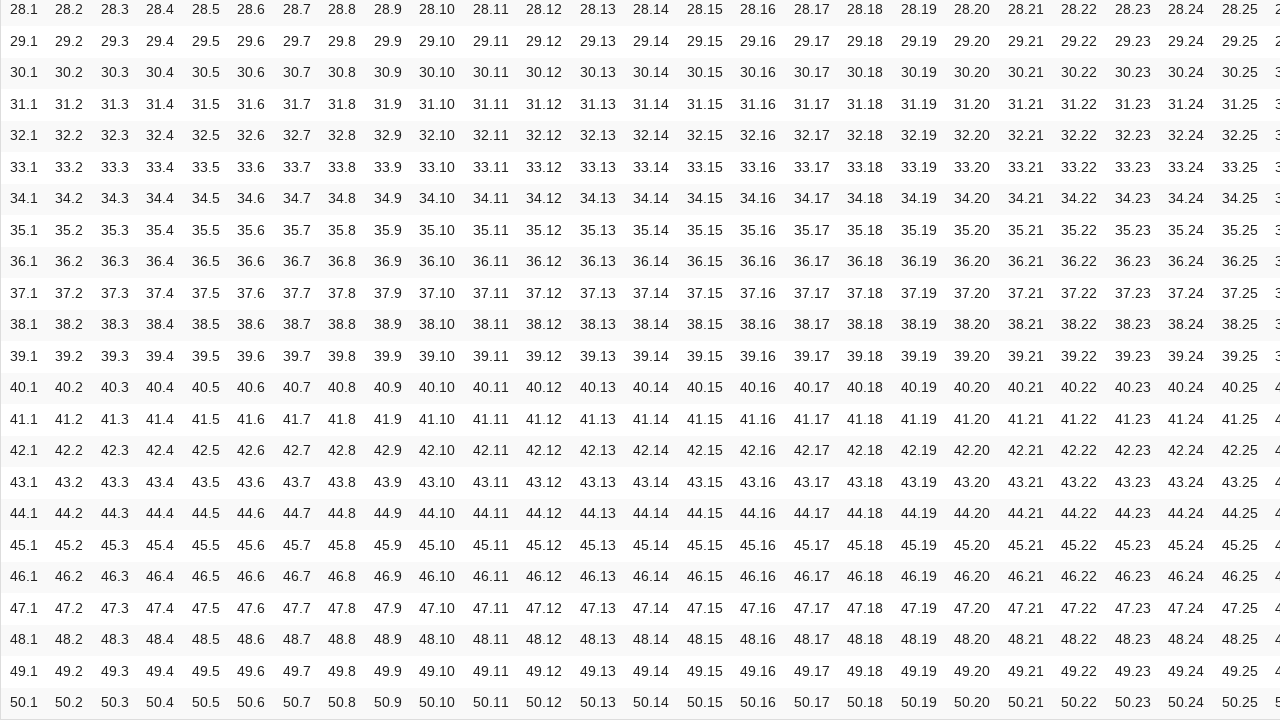